Tests a slow calculator web application by setting a delay, performing addition (7+8), and verifying the result equals 15

Starting URL: https://bonigarcia.dev/selenium-webdriver-java/slow-calculator.html

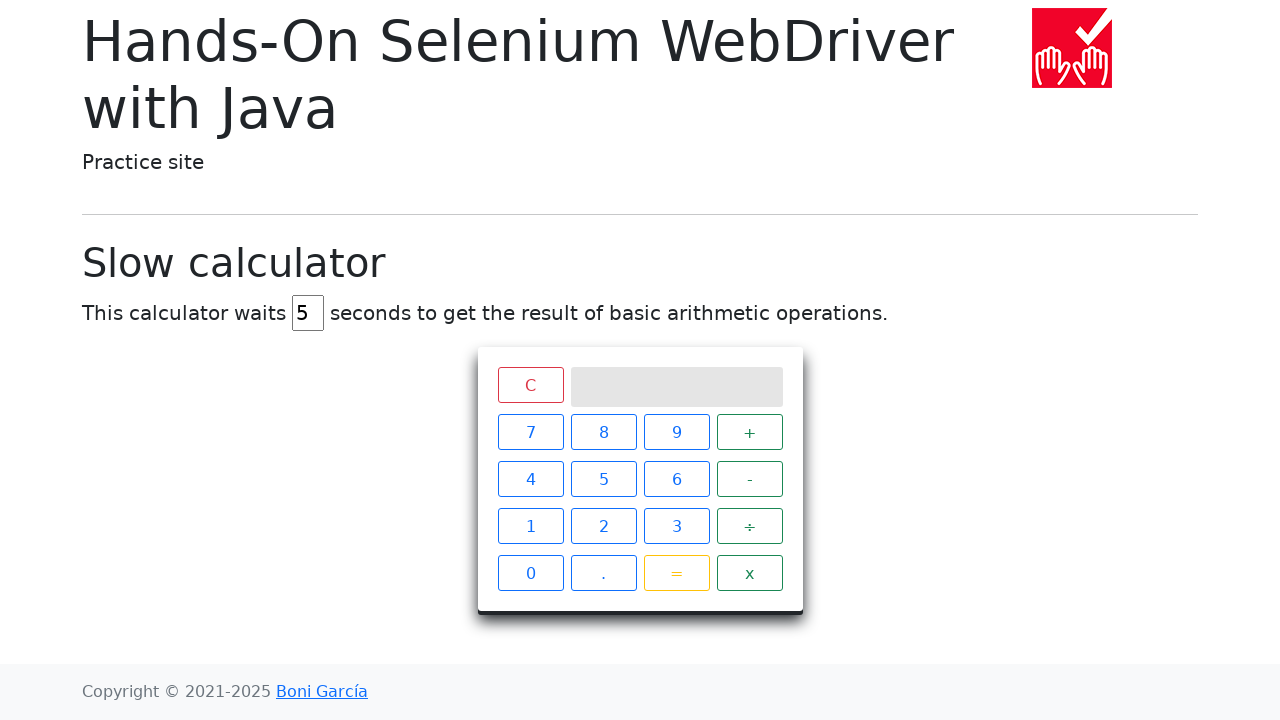

Cleared the delay input field on #delay
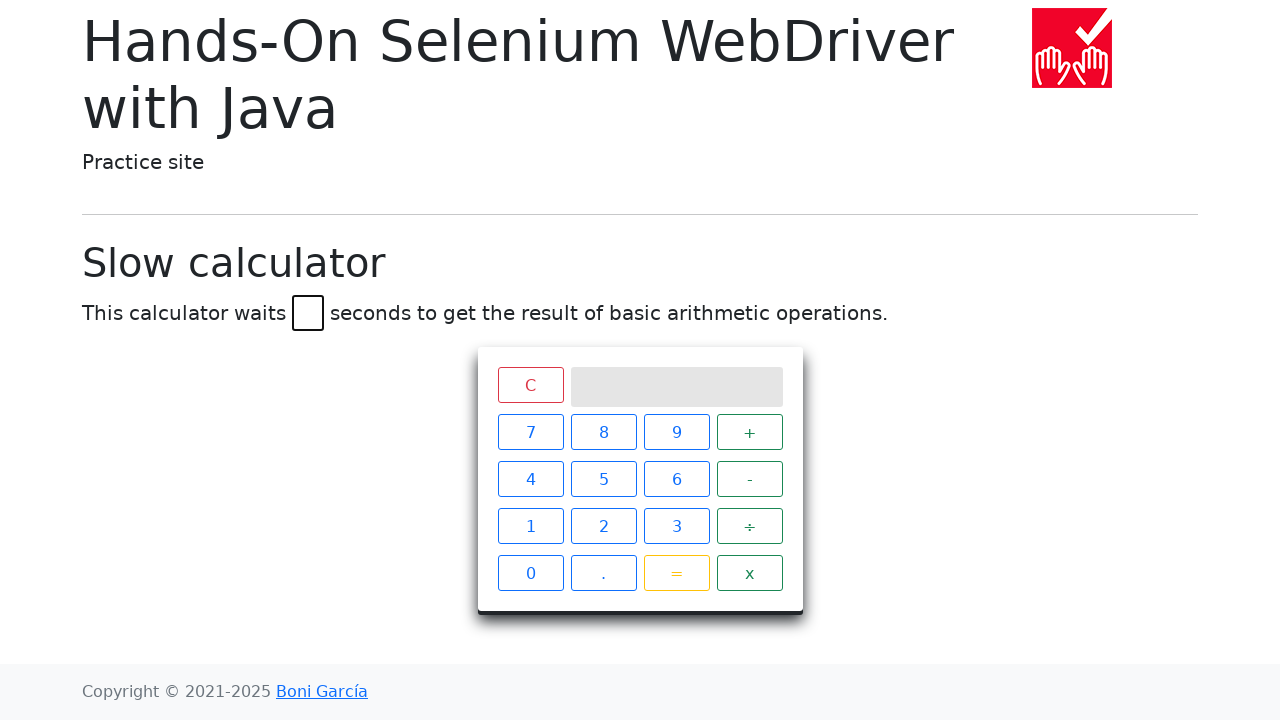

Set delay to 45 seconds on #delay
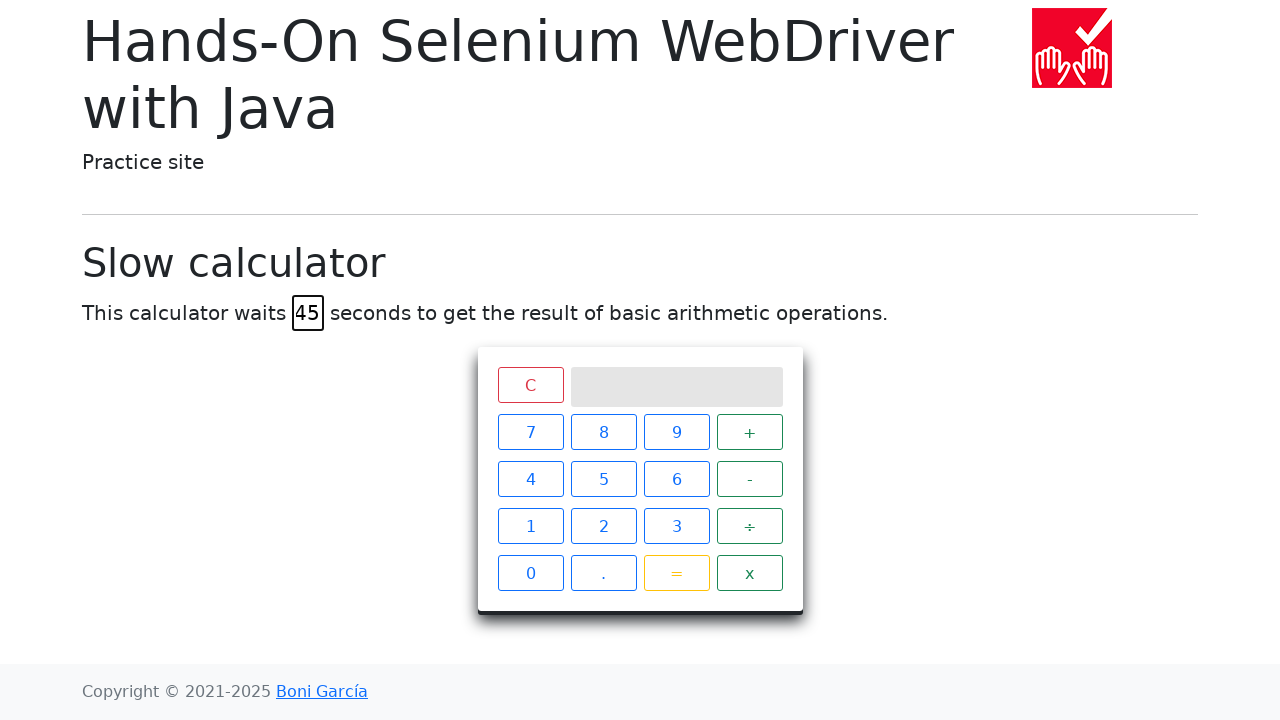

Clicked number 7 at (530, 432) on xpath=//span[text()='7']
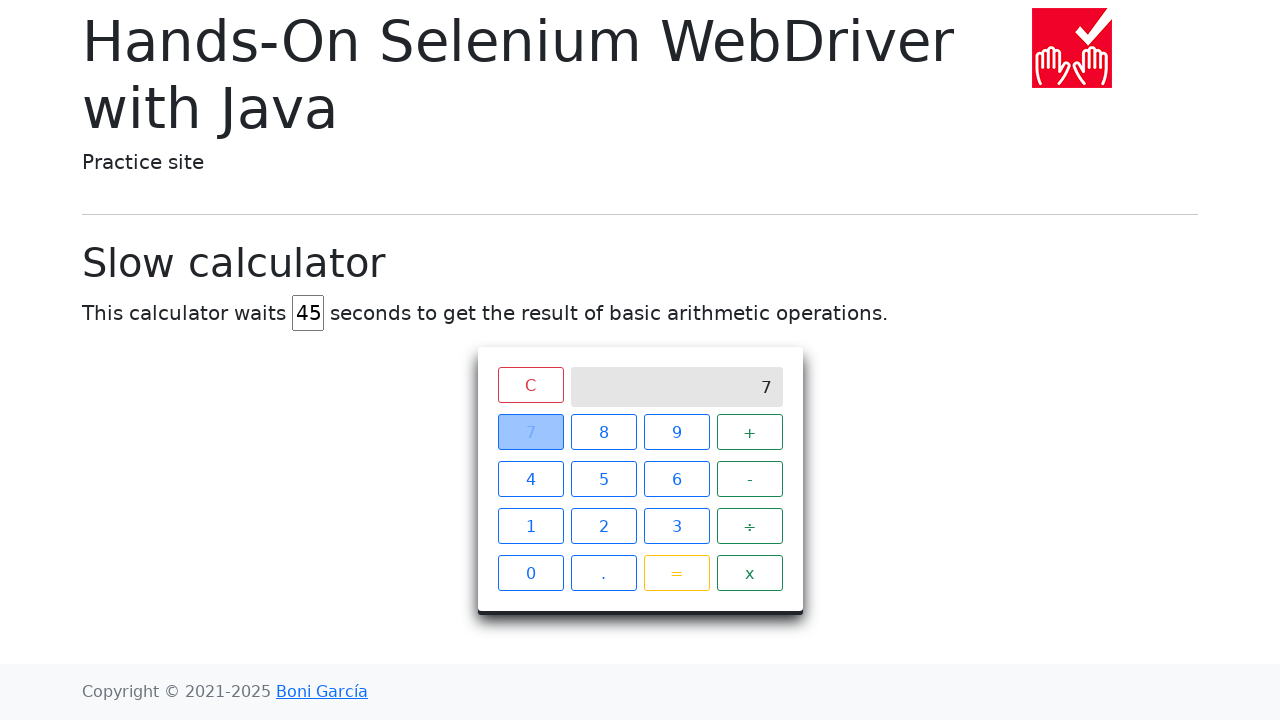

Clicked plus operator at (750, 432) on xpath=//span[text()='+']
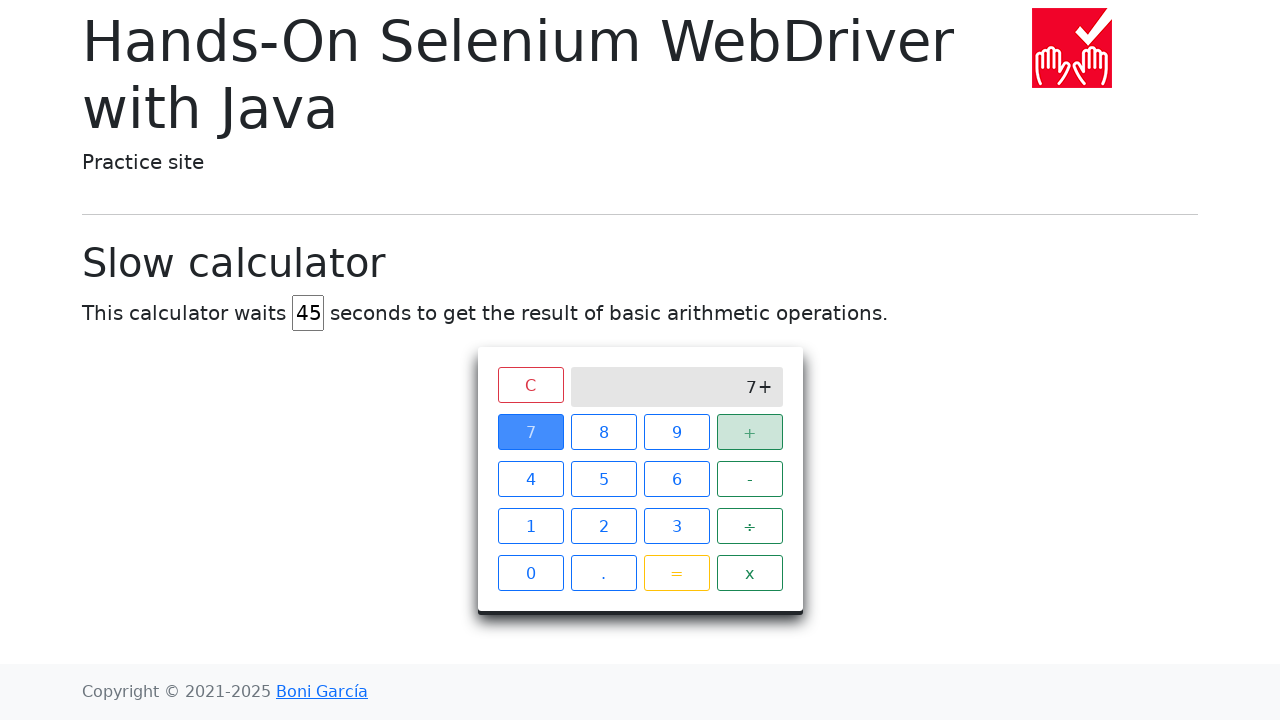

Clicked number 8 at (604, 432) on xpath=//span[text()='8']
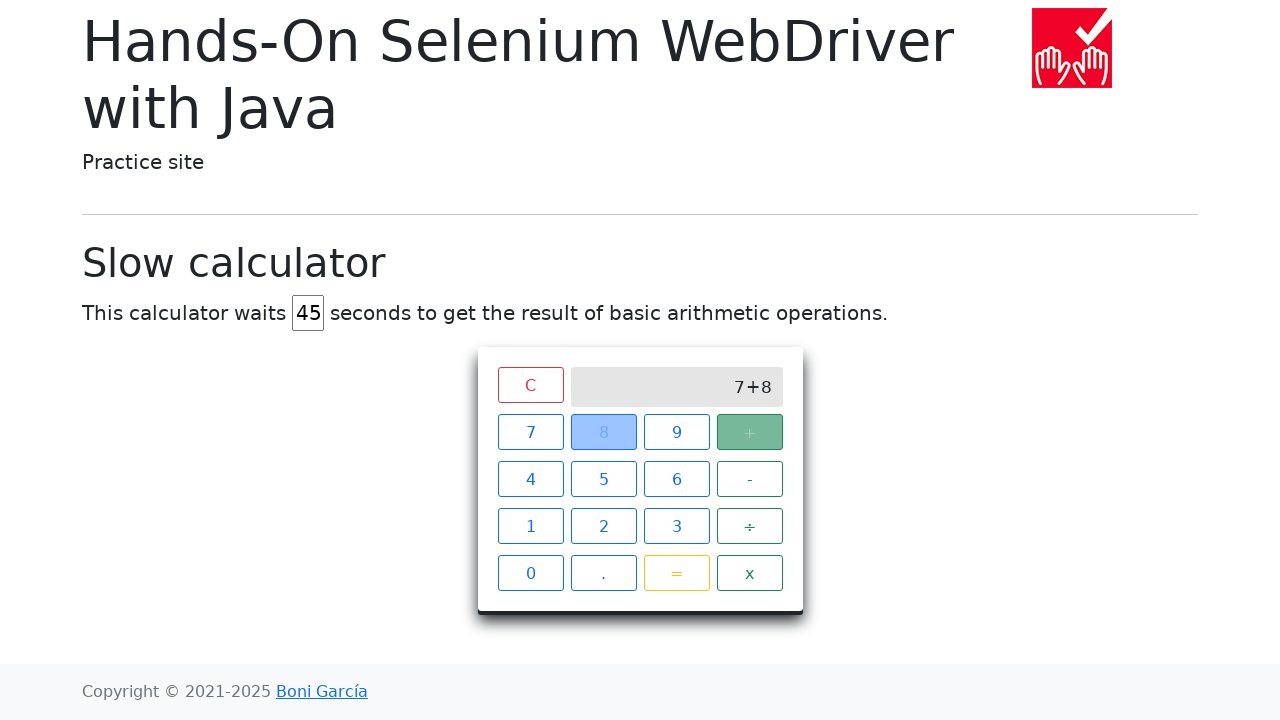

Clicked equals button at (676, 573) on xpath=//span[text()='=']
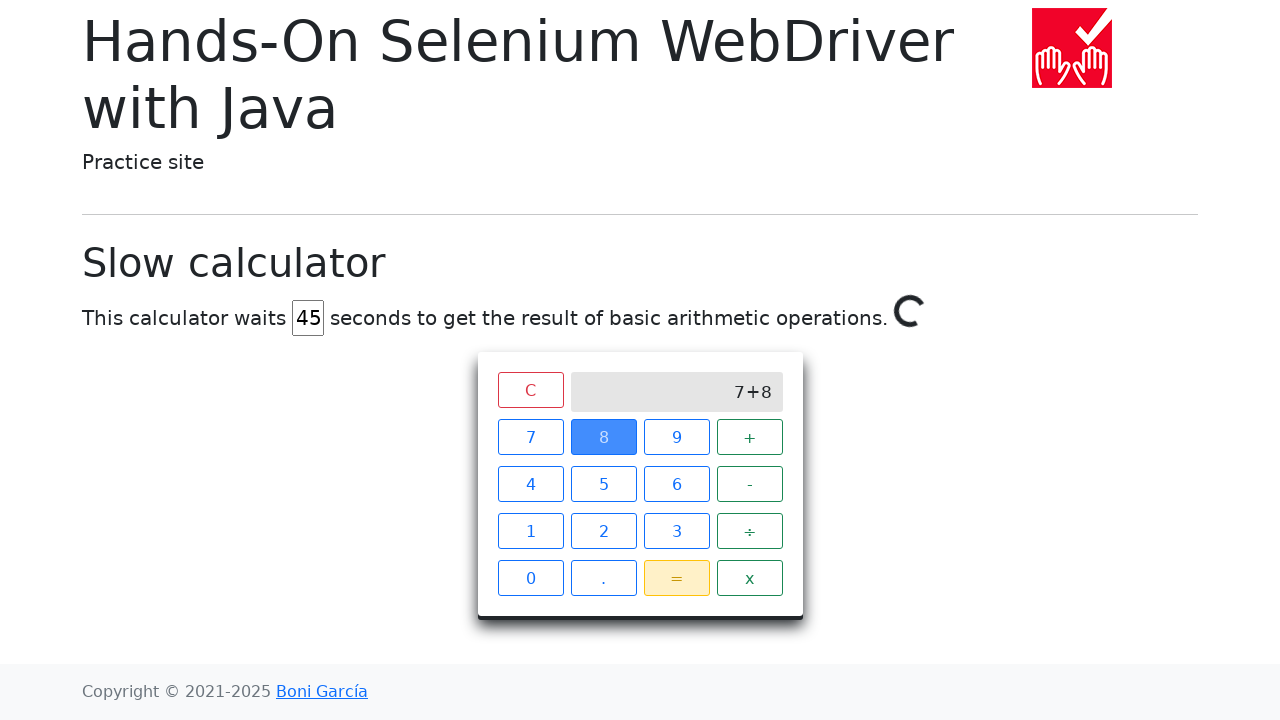

Verified result equals 15 on the calculator screen
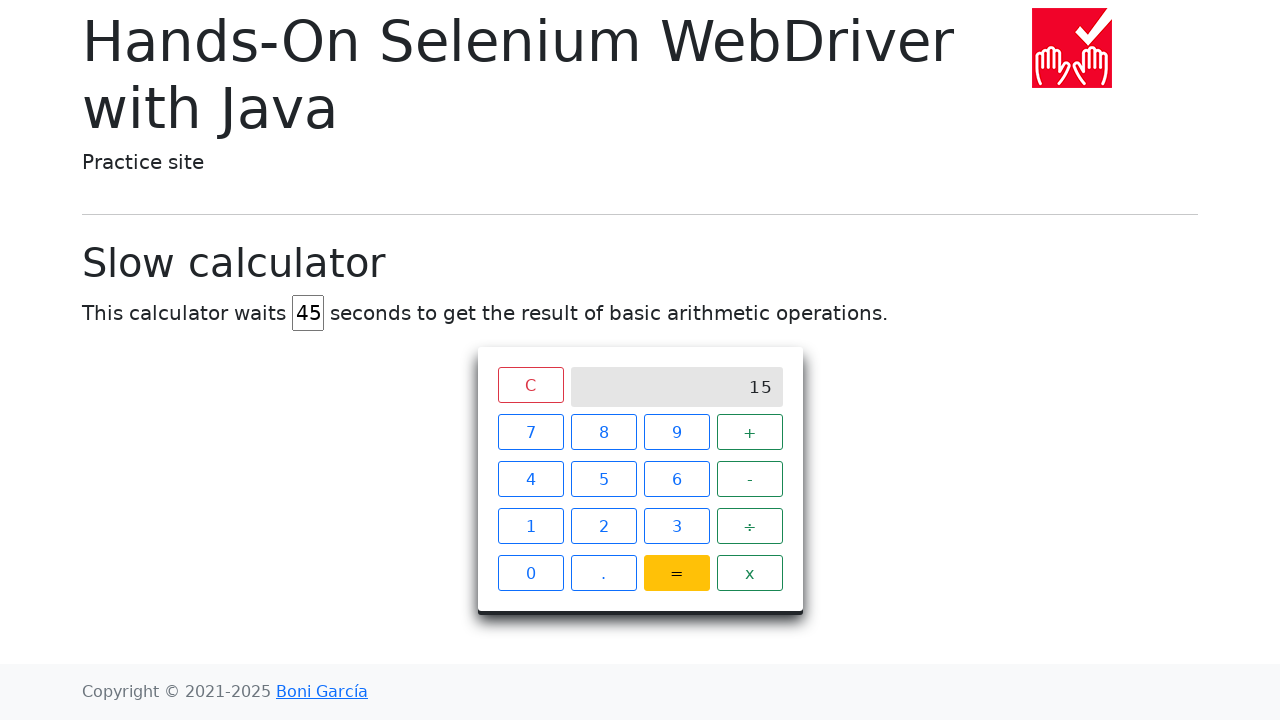

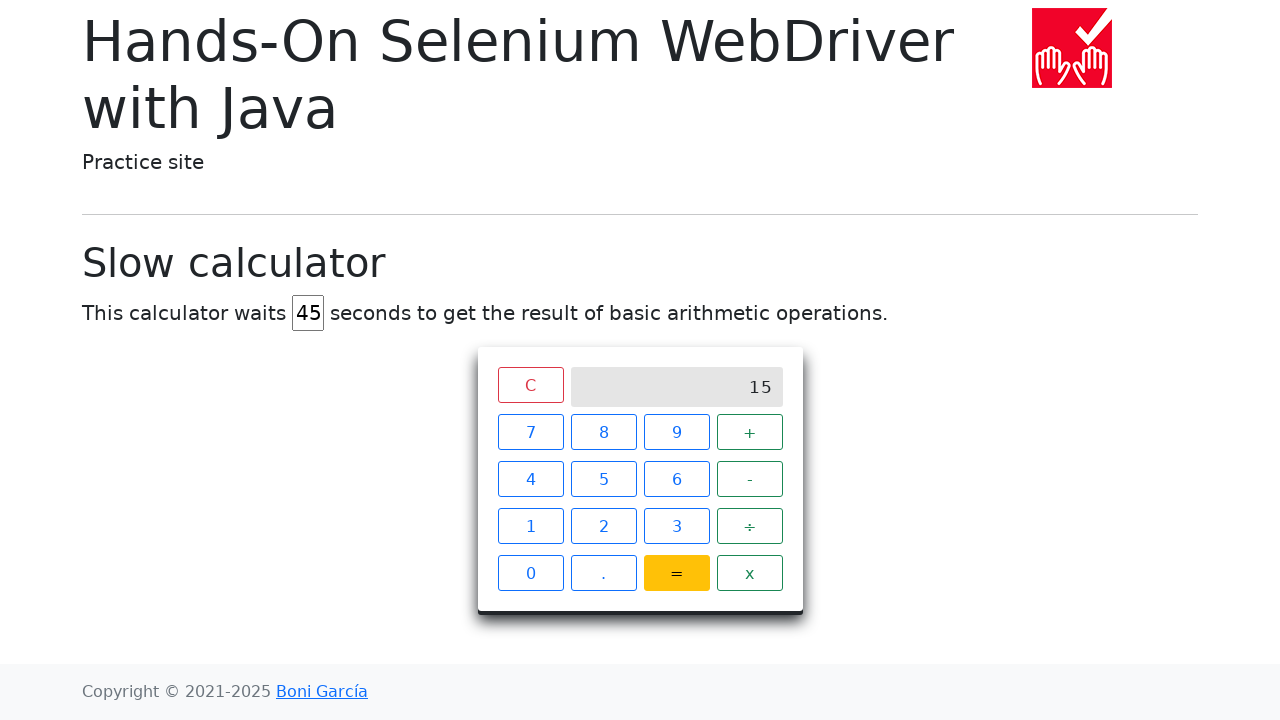